Tests popup and iframe interaction by opening a modal, switching to an iframe, selecting and copying text, then pasting it into a form field and verifying the result

Starting URL: https://www.qa-practice.com/elements/popup/iframe_popup

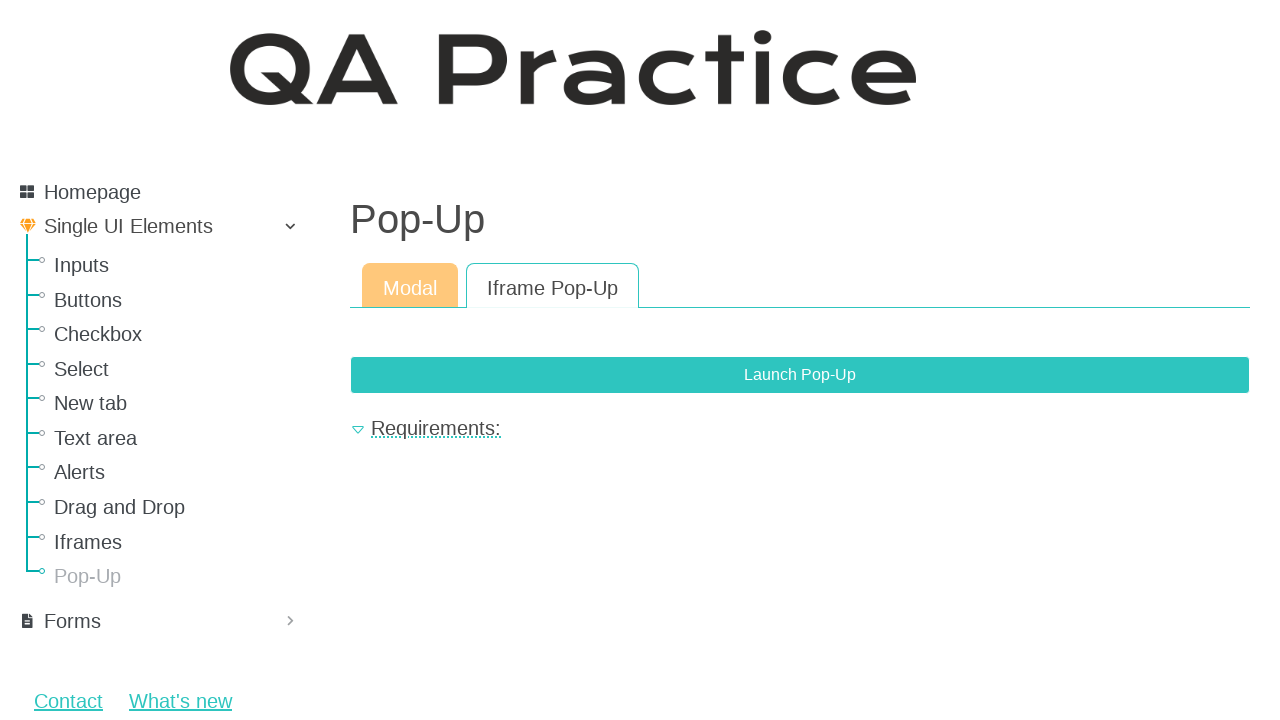

Clicked button to open modal popup at (800, 375) on [data-bs-target="#exampleModal"]
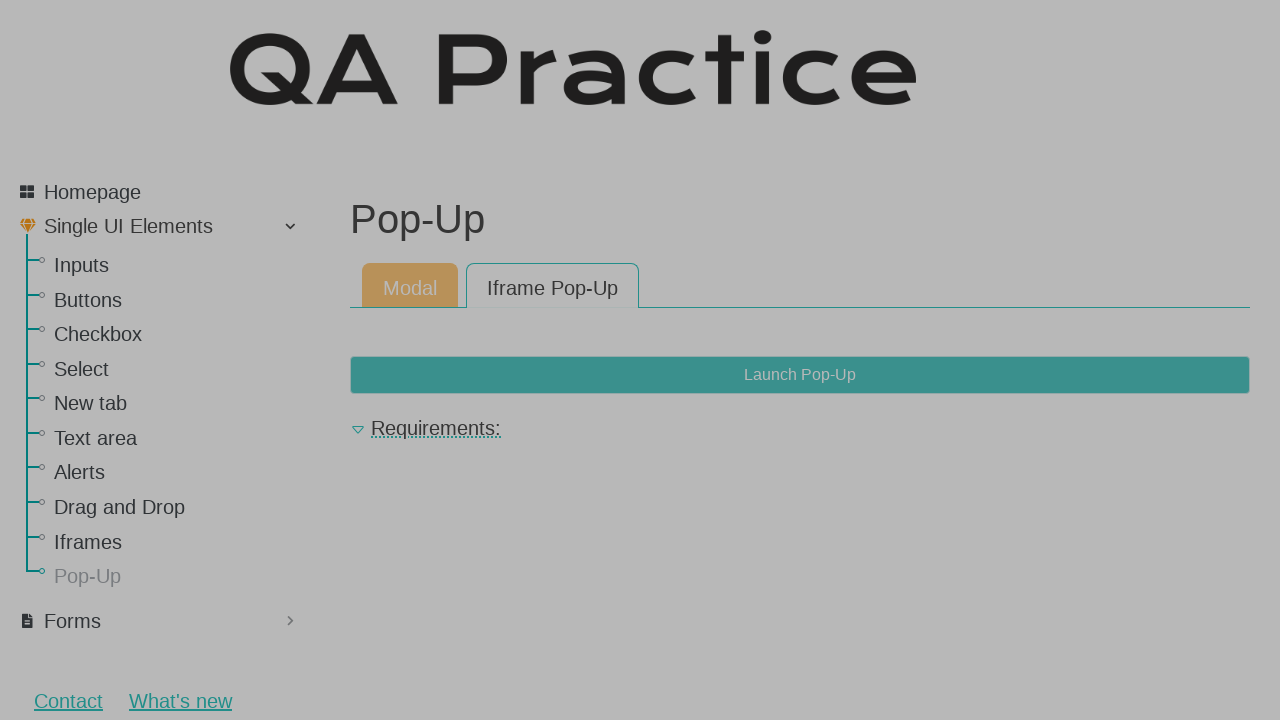

Located iframe element
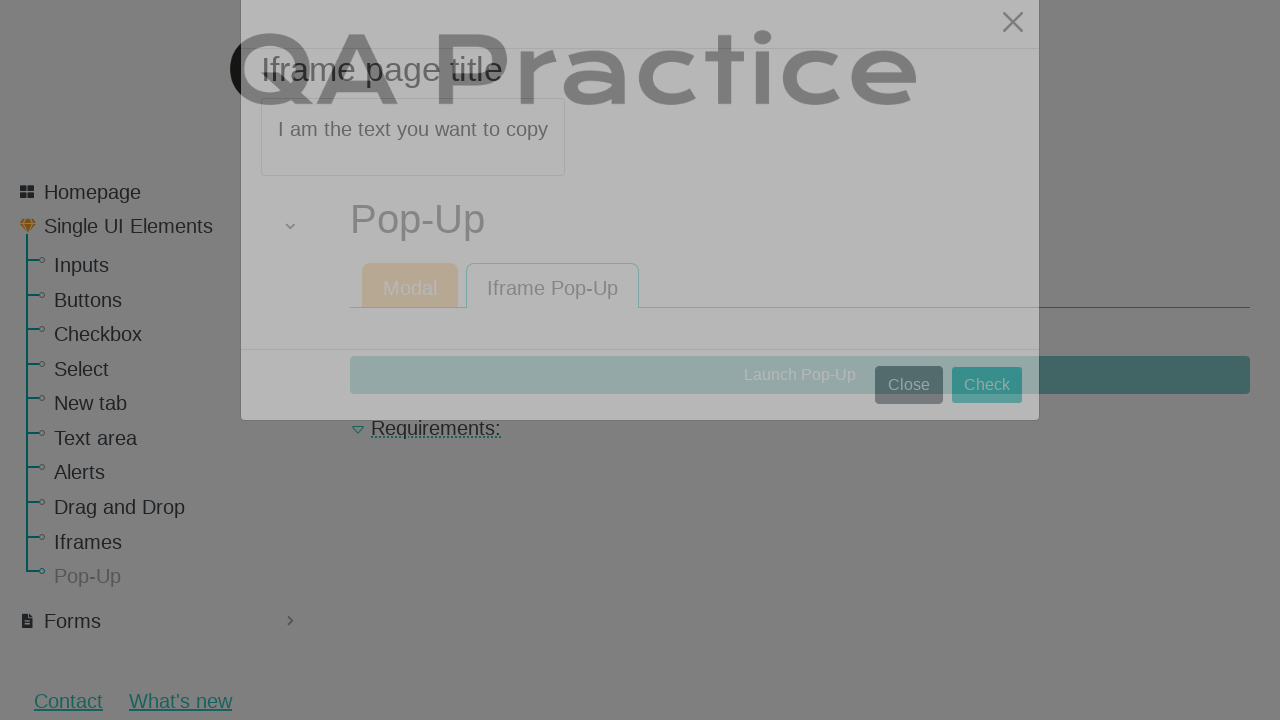

Located text element inside iframe
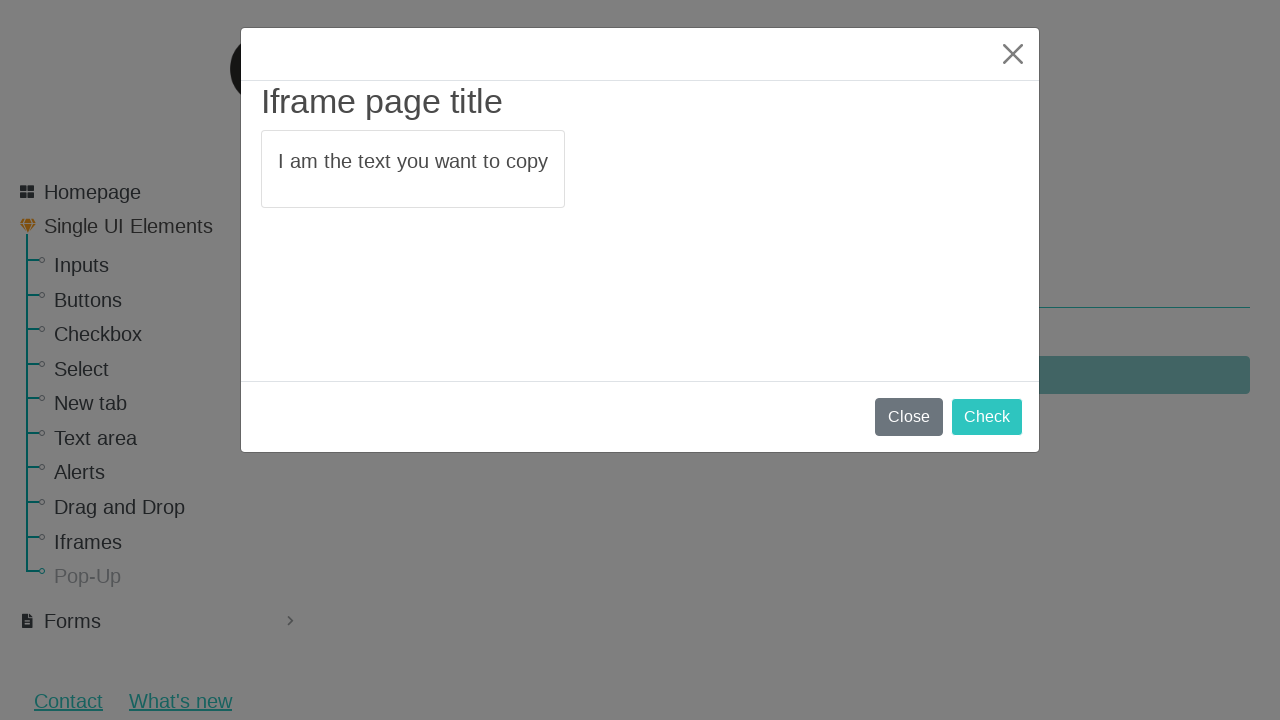

Text element in iframe became visible
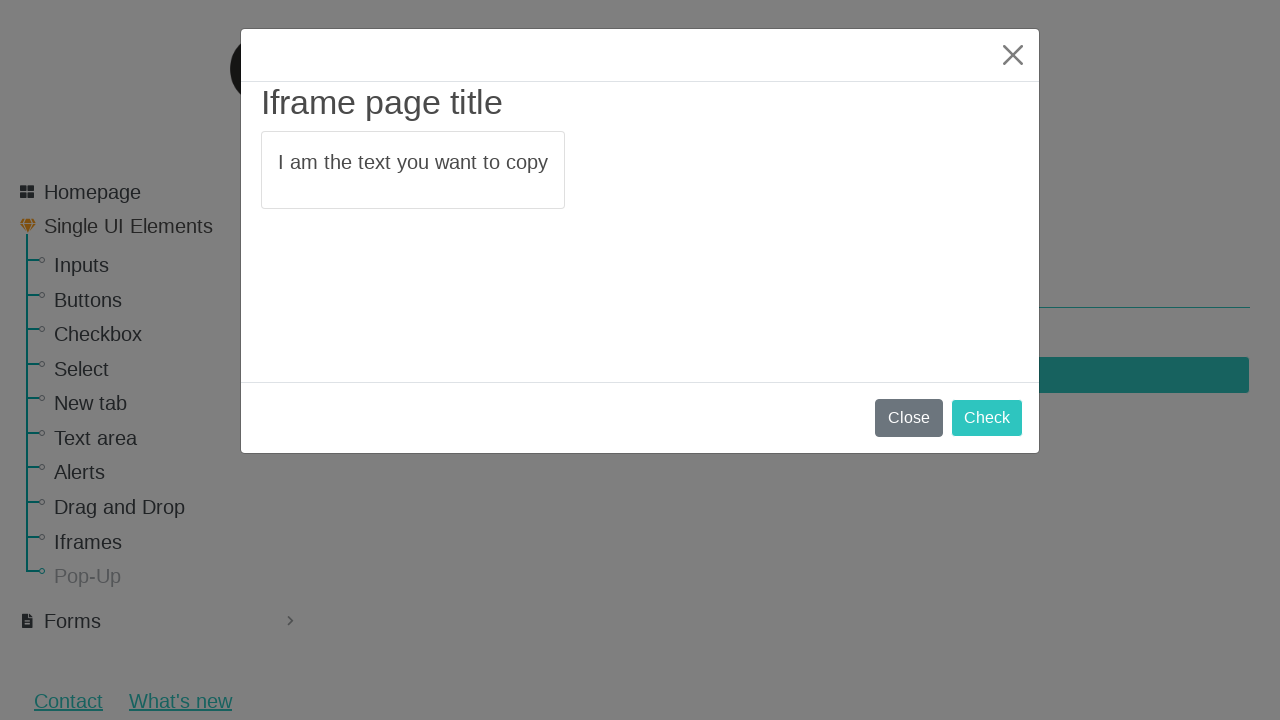

Extracted text from iframe: 'I am the text you want to copy'
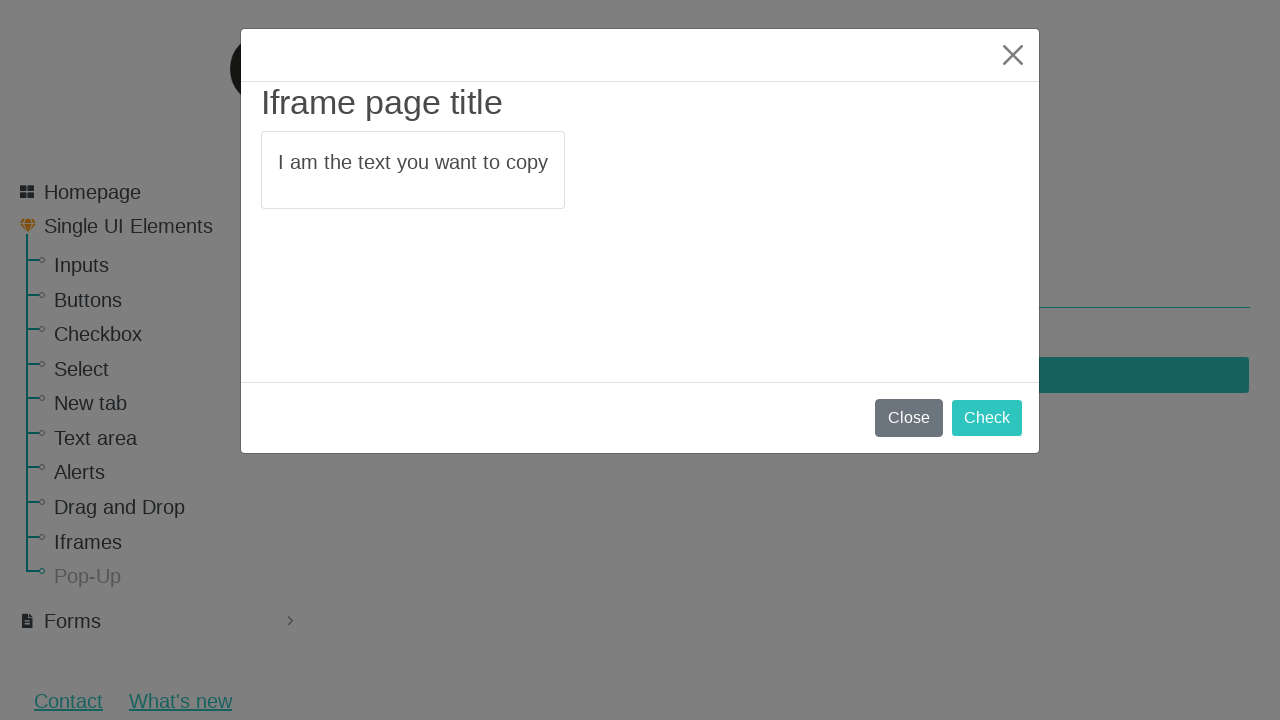

Clicked Check button at (987, 418) on xpath=//*[text()="Check"]
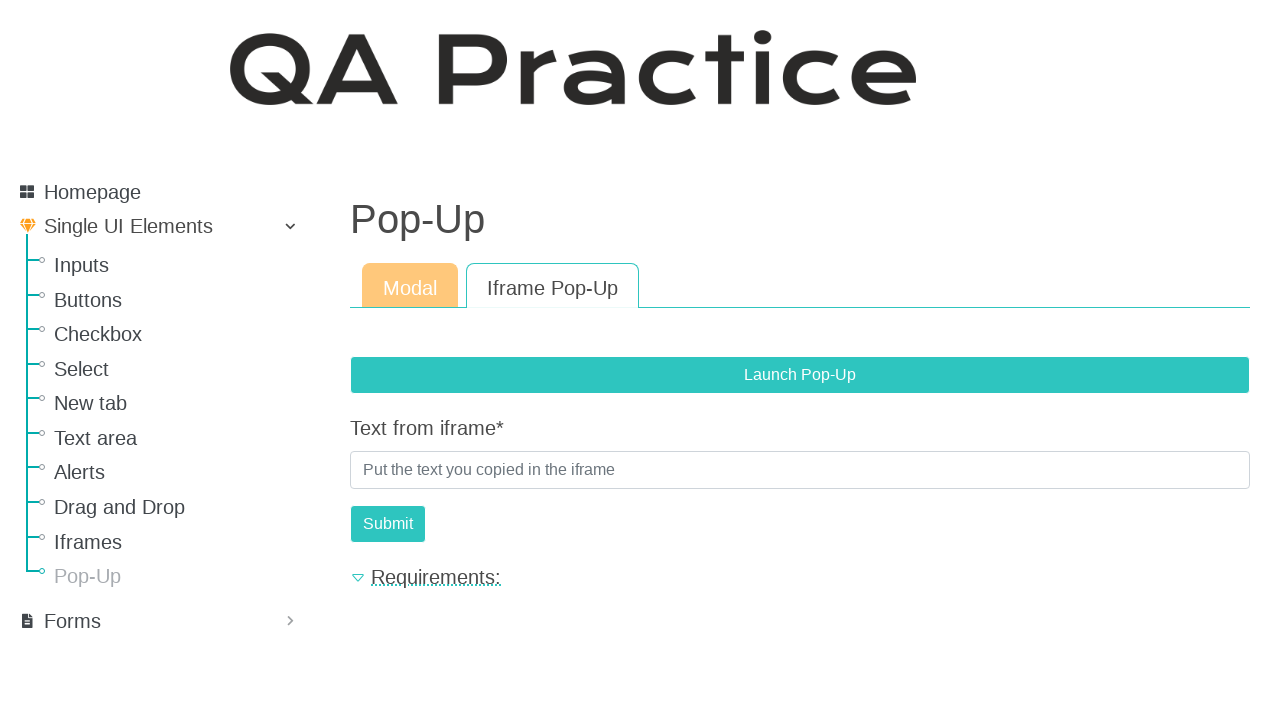

Filled input field with copied text: 'I am the text you want to copy' on #id_text_from_iframe
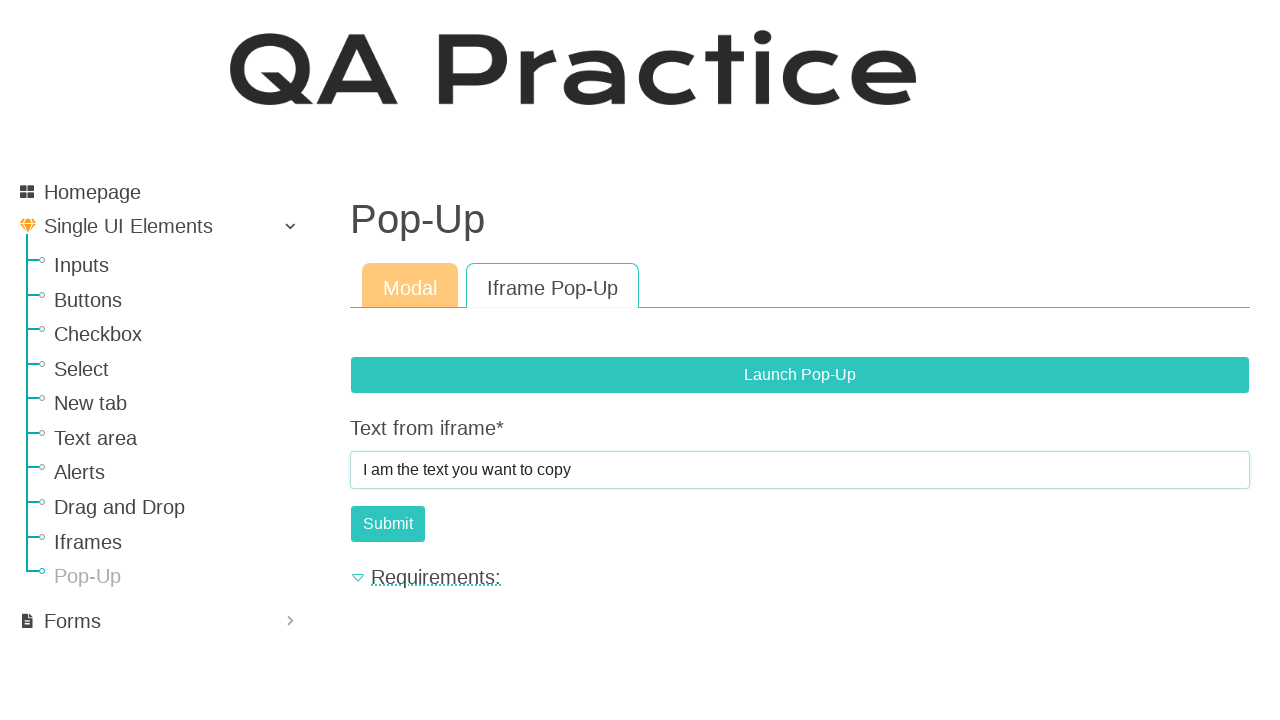

Clicked submit button at (388, 524) on #submit-id-submit
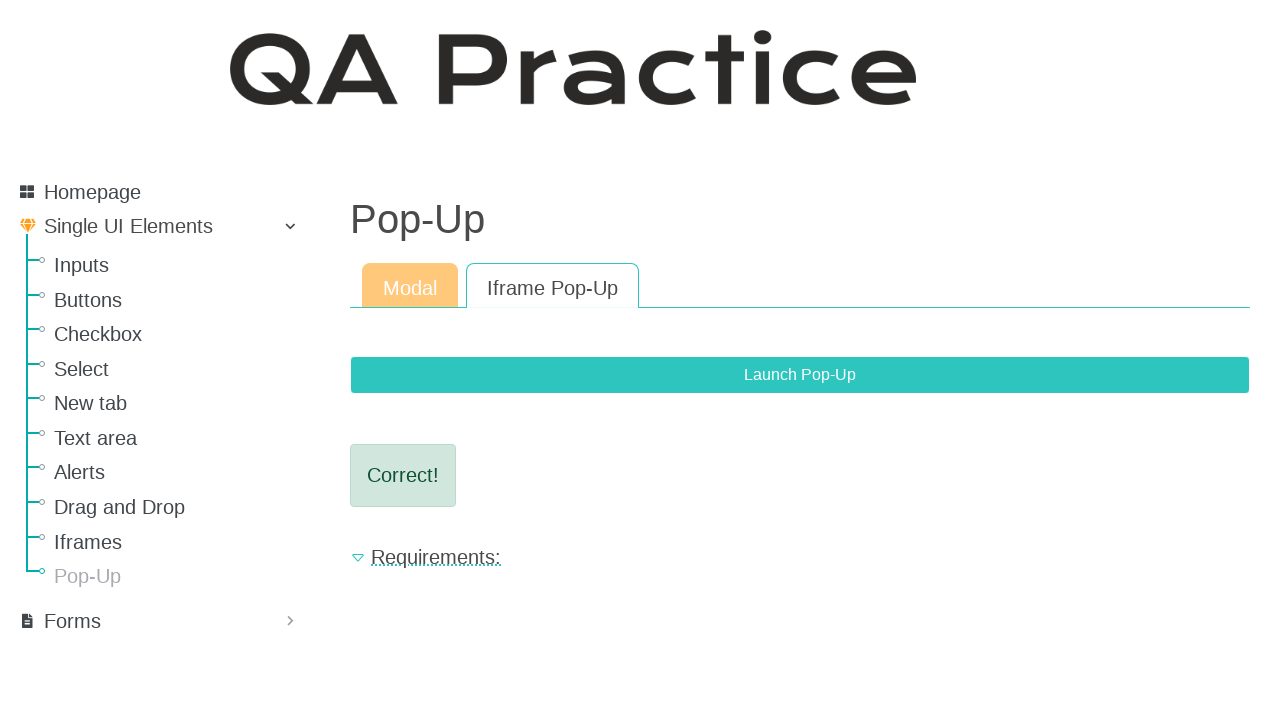

Result element appeared on page
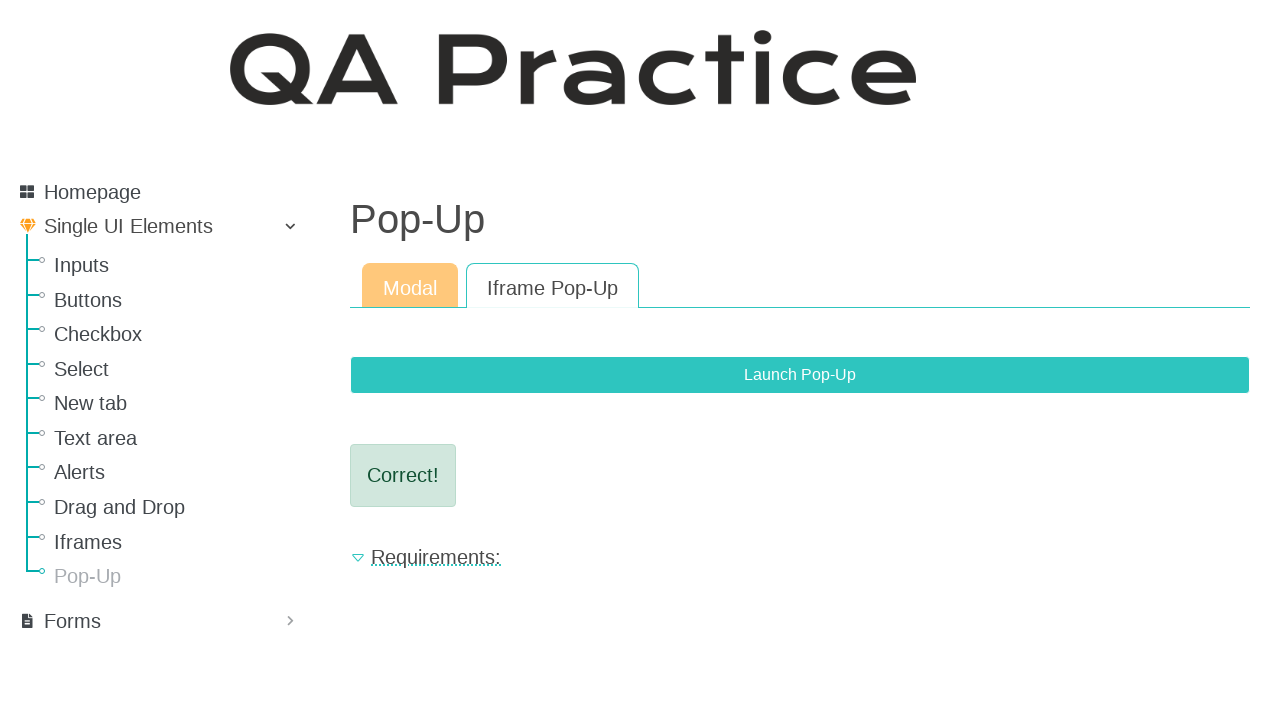

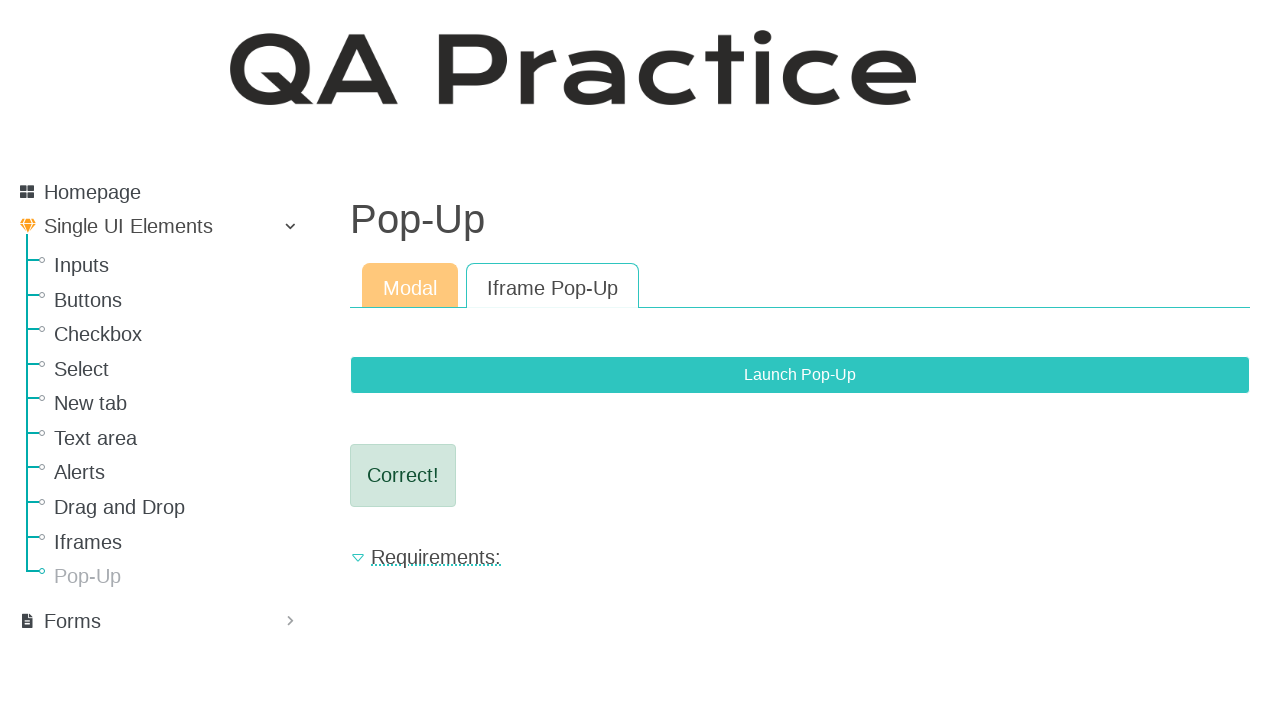